Tests clicking on a timer button that becomes clickable after a delay using explicit wait

Starting URL: https://omayo.blogspot.com/

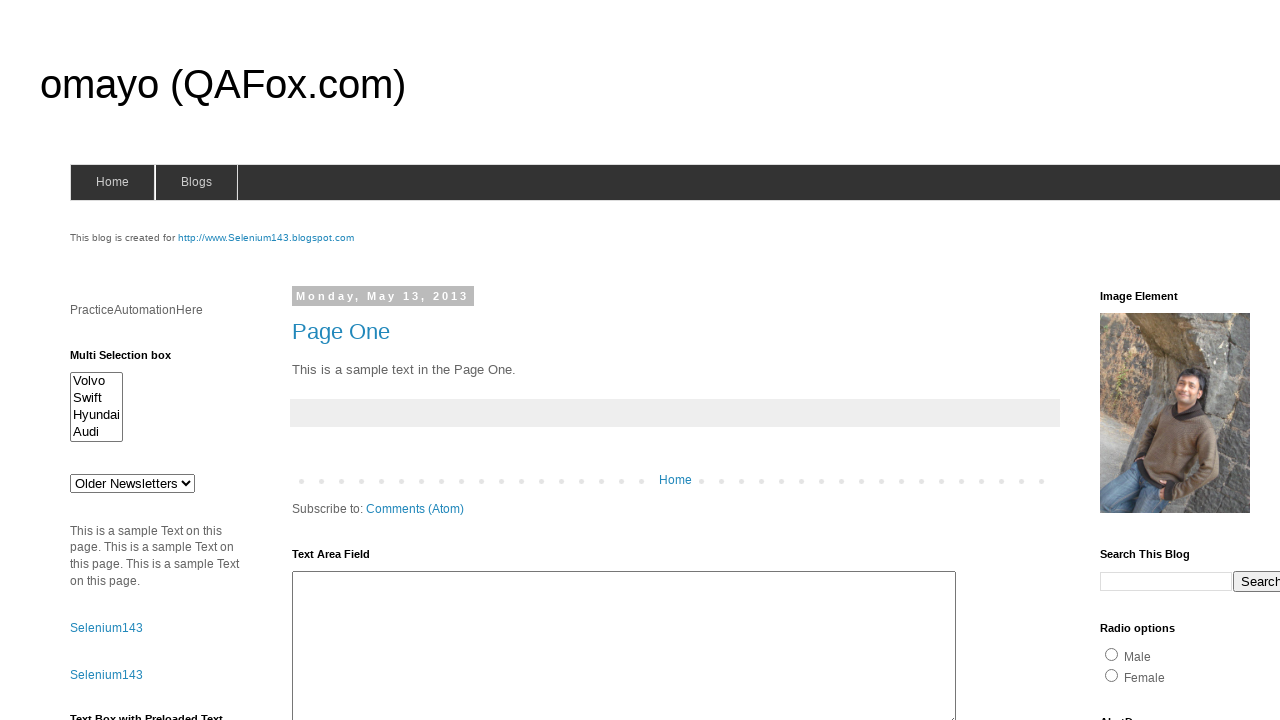

Waited for timer button to become visible
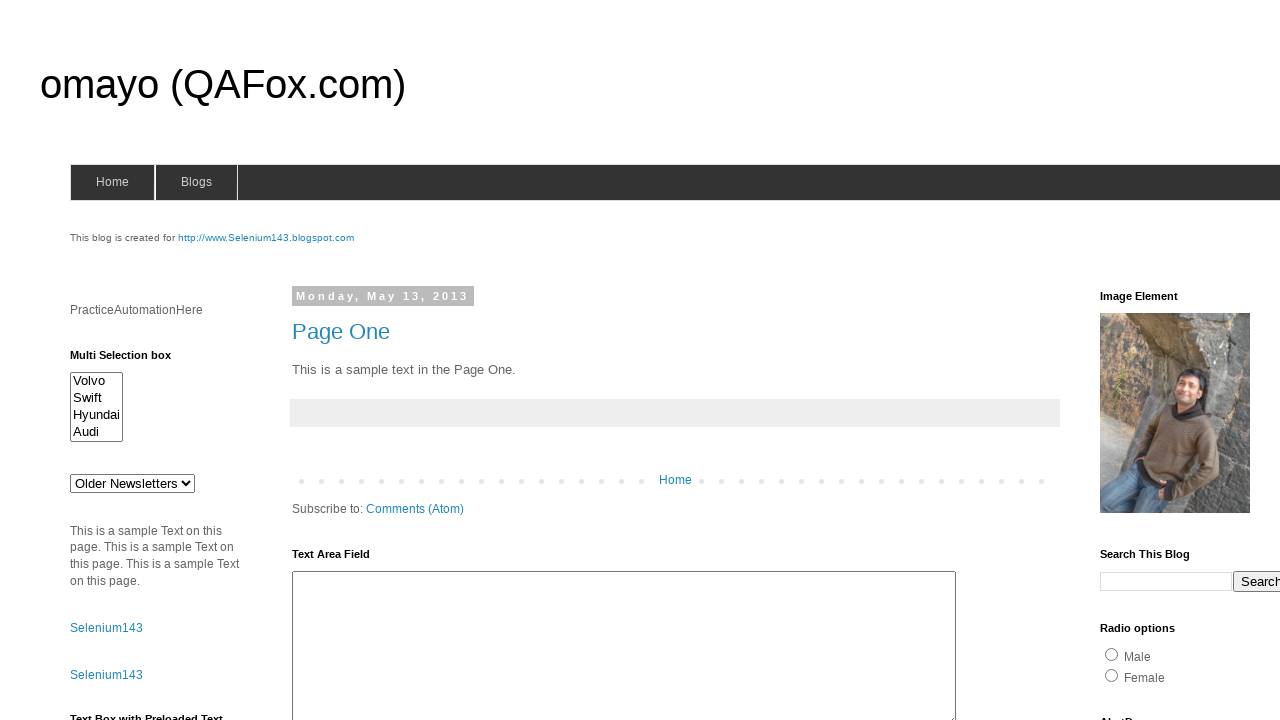

Clicked the timer button after it became enabled at (100, 361) on xpath=//input[@id='timerButton']
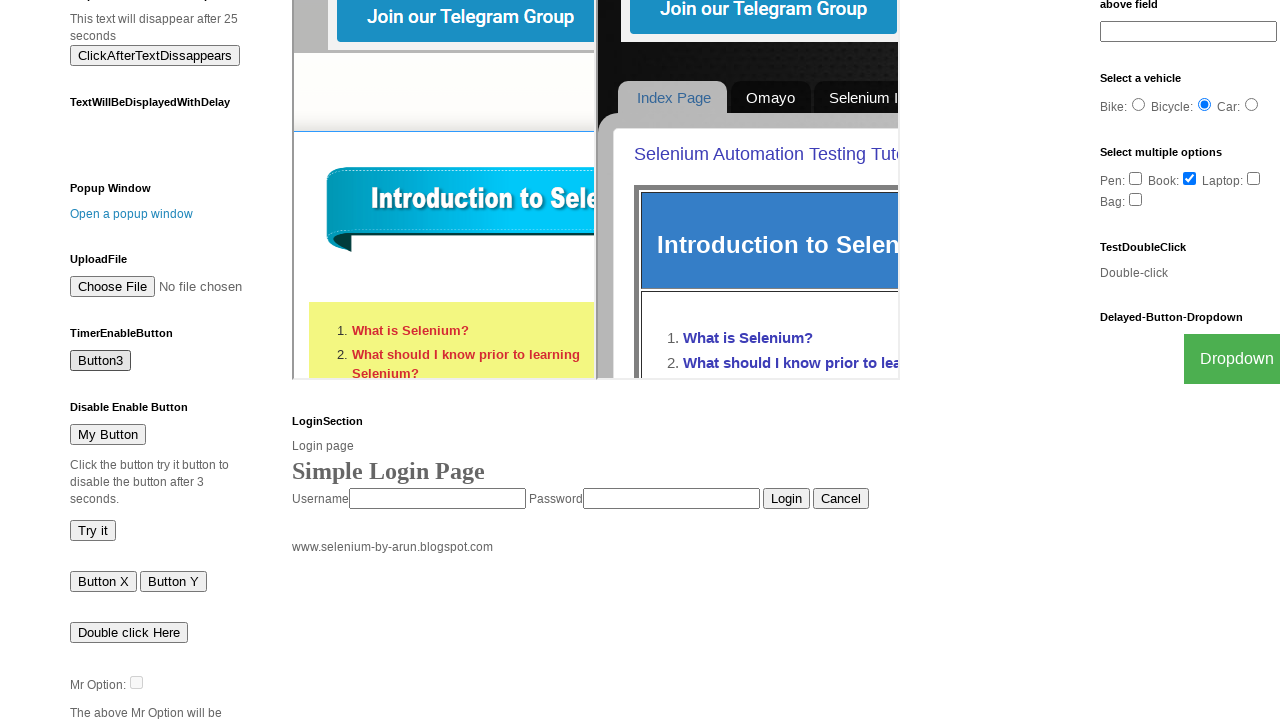

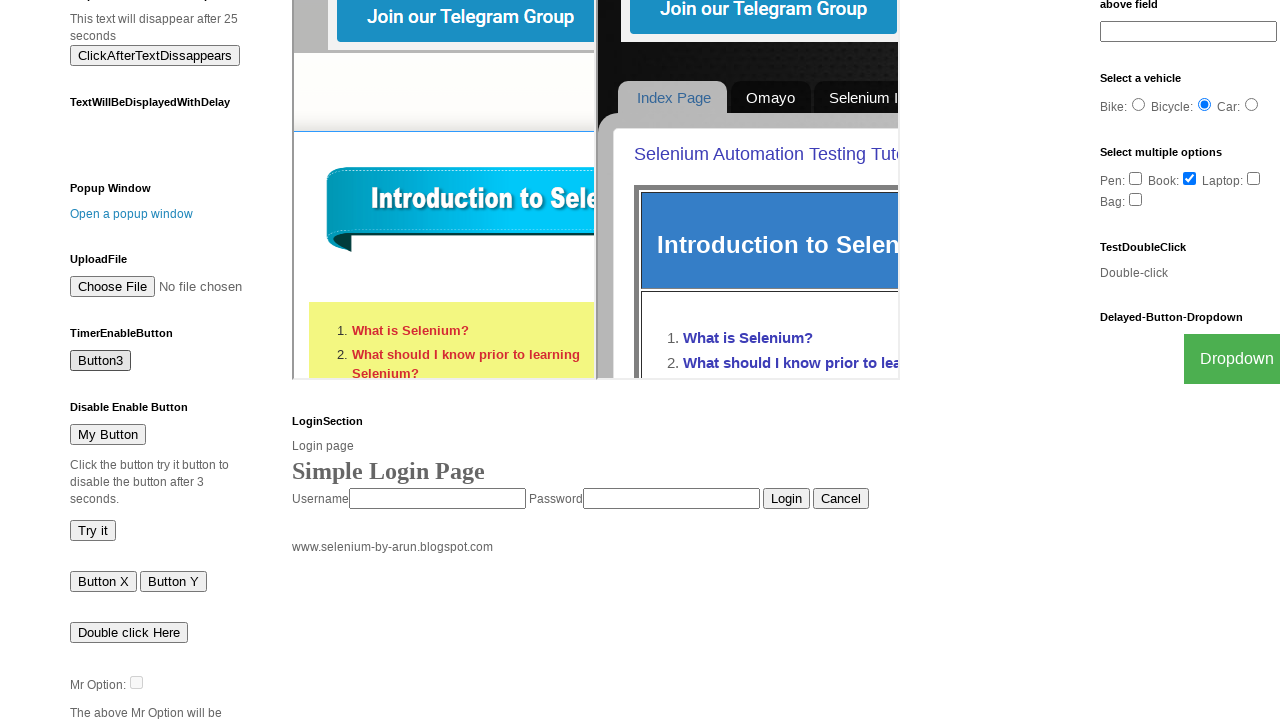